Tests navigation from Quick start page to Selenide examples GitHub organization by clicking the examples link

Starting URL: https://selenide.org/quick-start.html

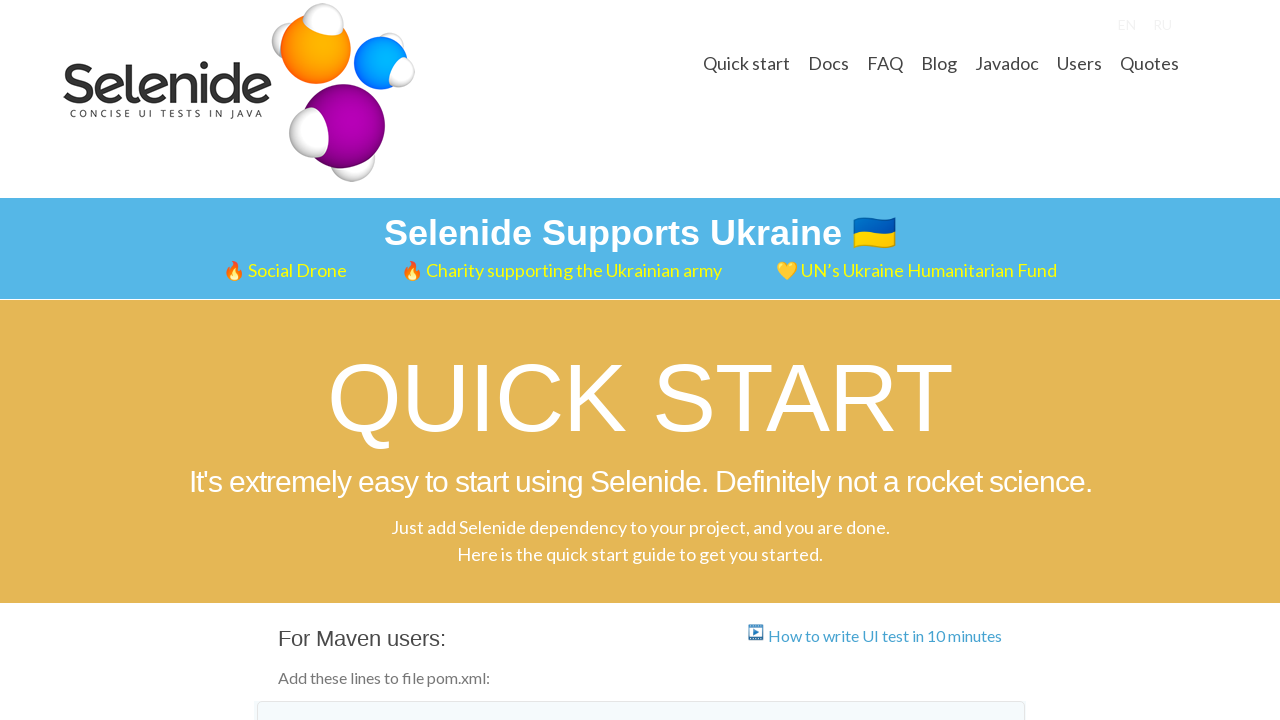

Located 'Selenide examples' link on Quick start page
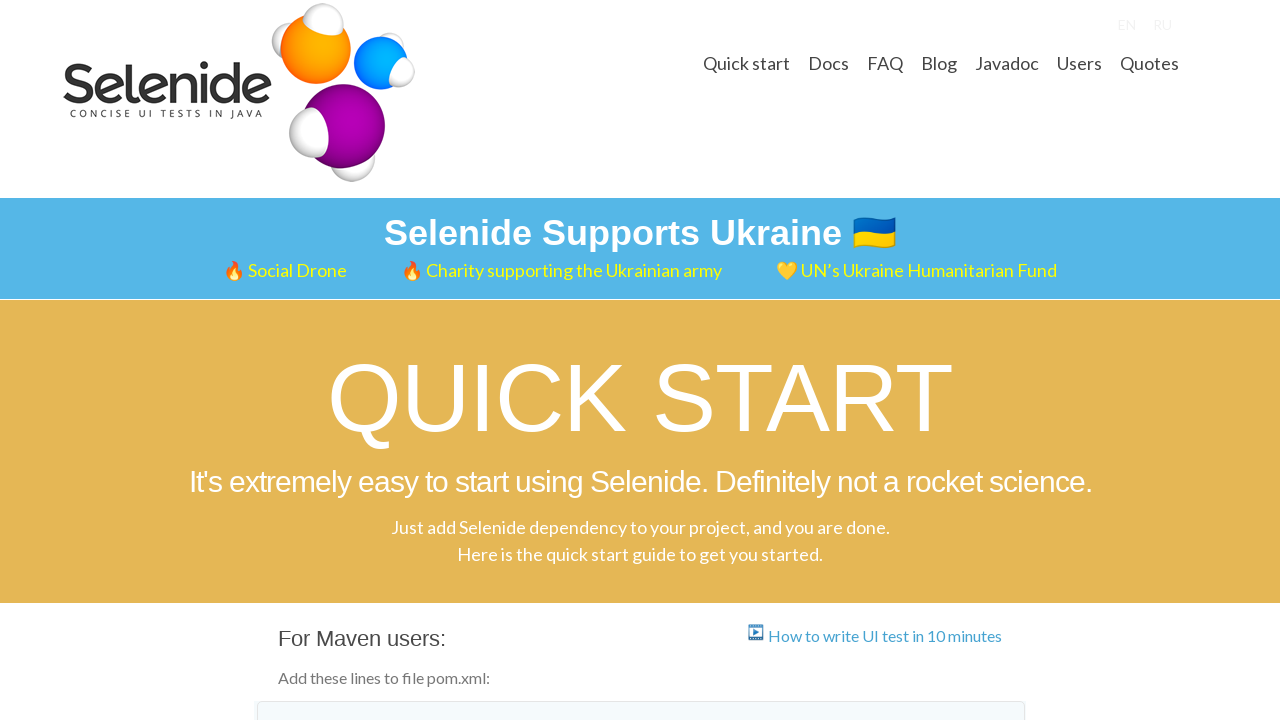

Verified 'Selenide examples' link points to GitHub organization
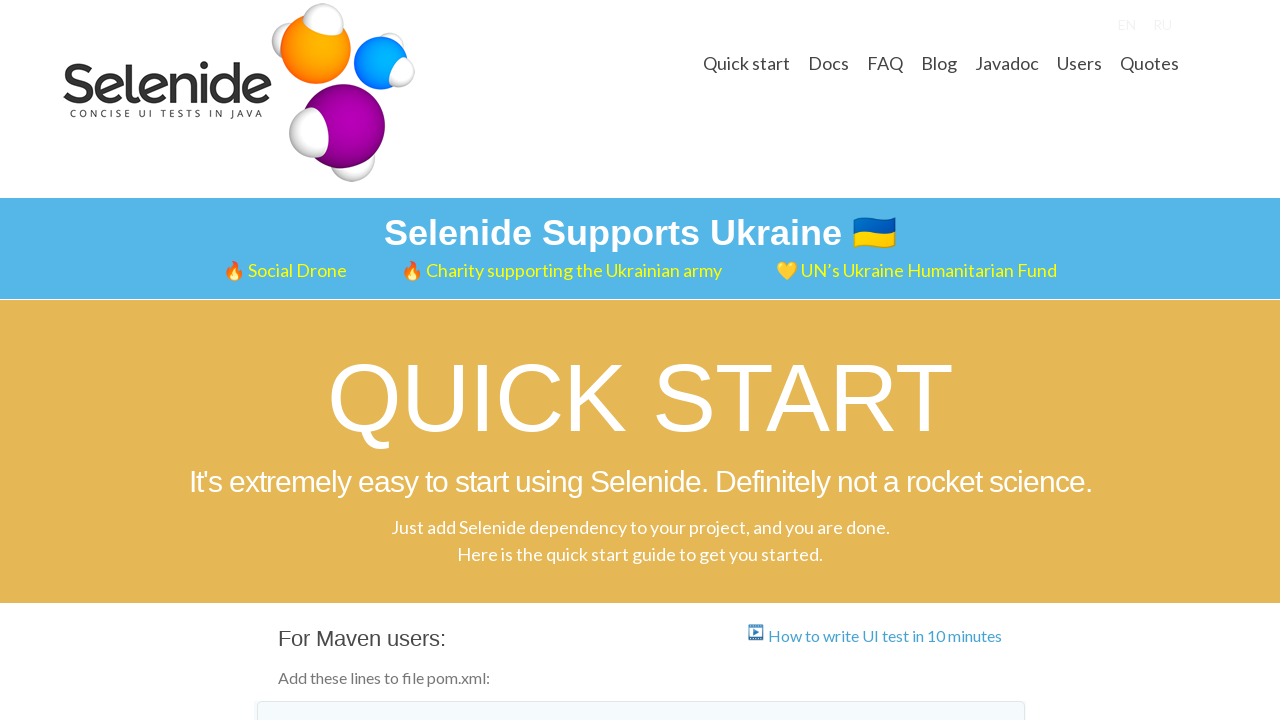

Clicked 'Selenide examples' link to navigate to GitHub at (423, 361) on a:text('Selenide examples')
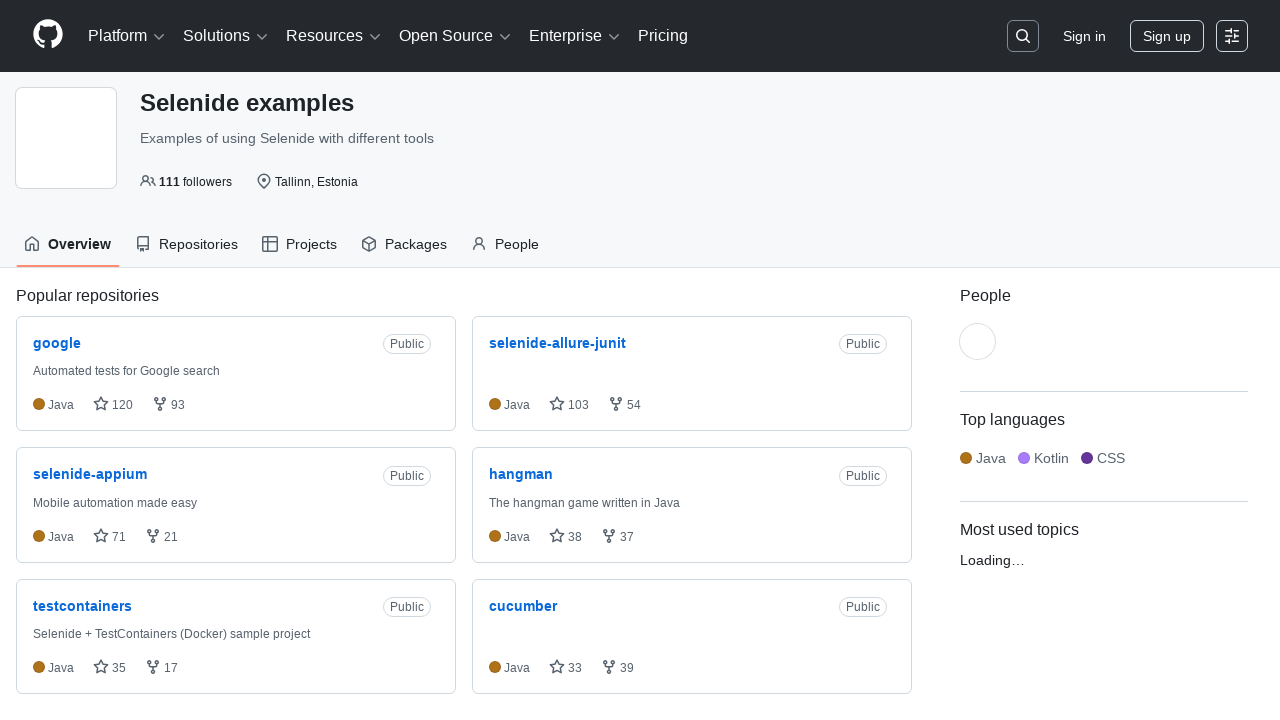

GitHub organization page loaded with header element
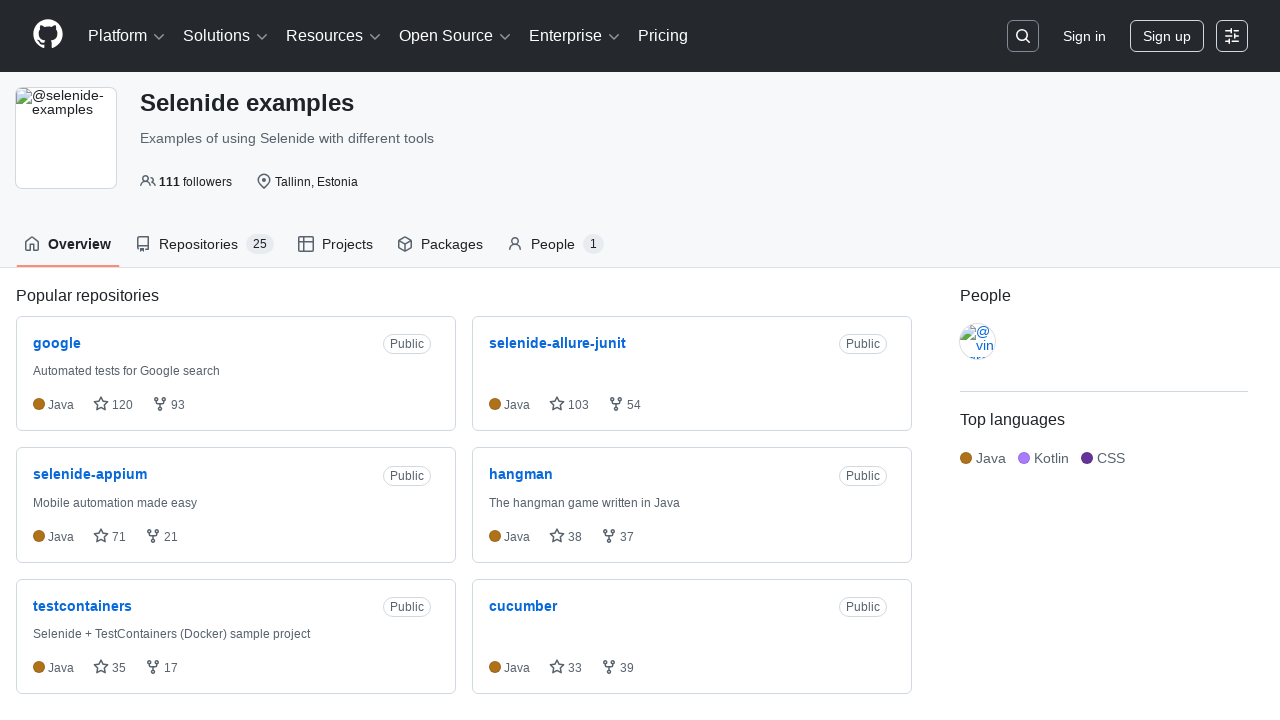

Verified GitHub organization header contains 'Selenide examples' text
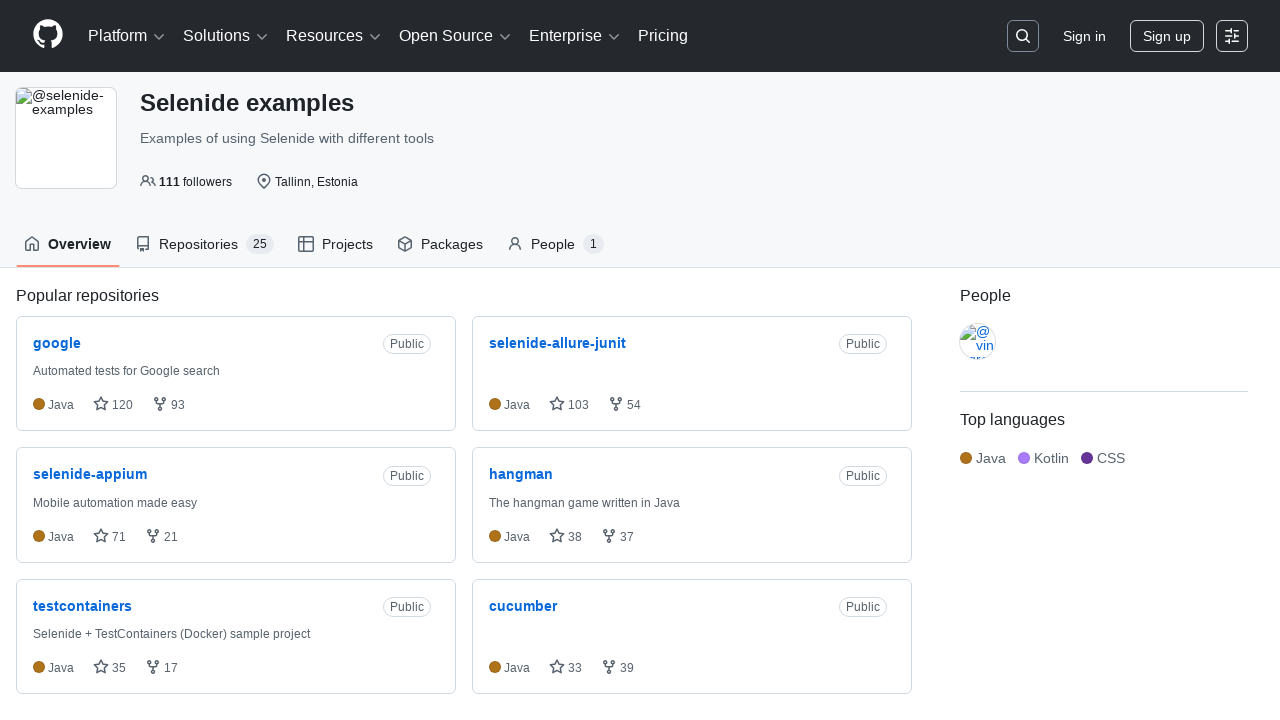

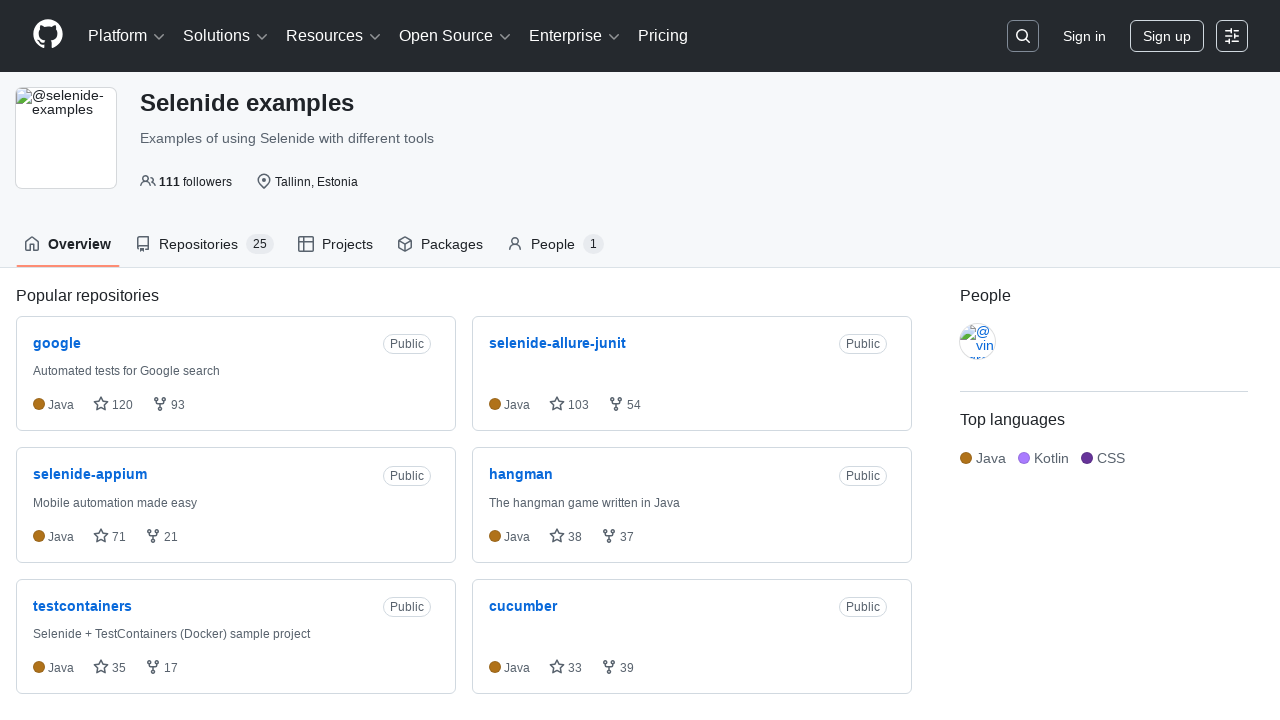